Navigates to Coverfox insurance website and clicks on the Male gender option, likely for starting an insurance quote process.

Starting URL: https://www.coverfox.com/

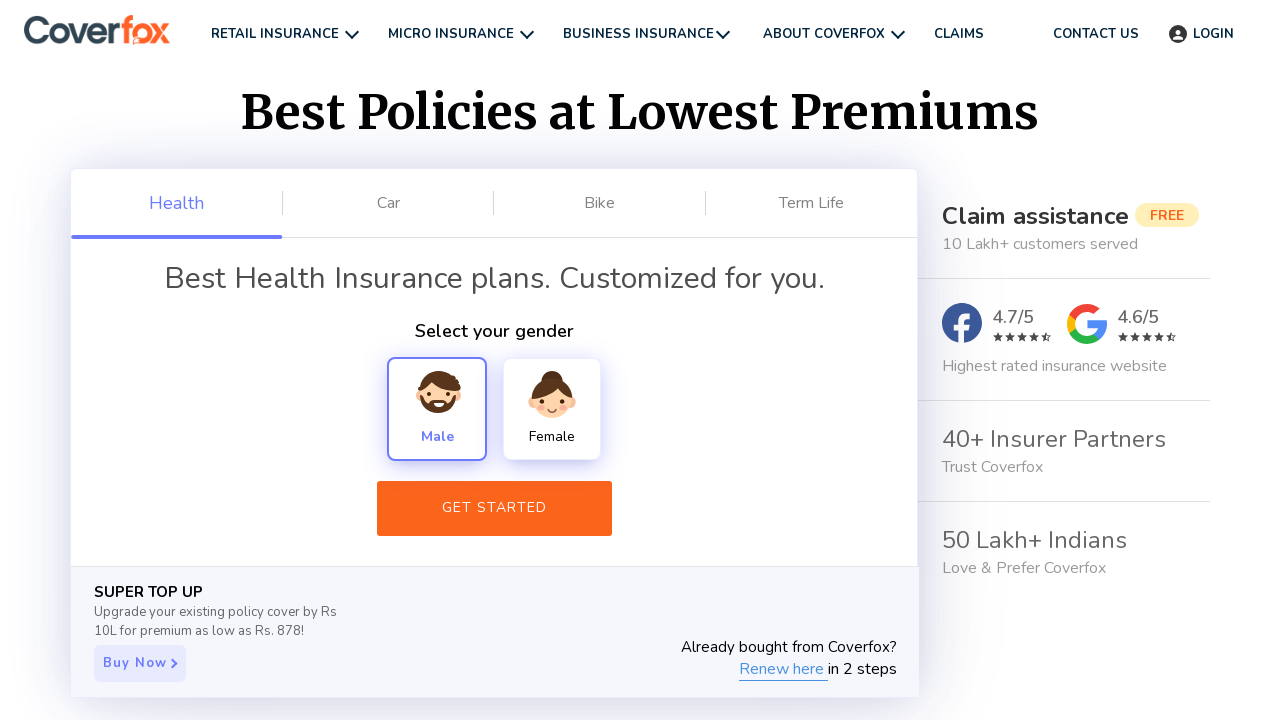

Navigated to Coverfox insurance website and waited for page to load
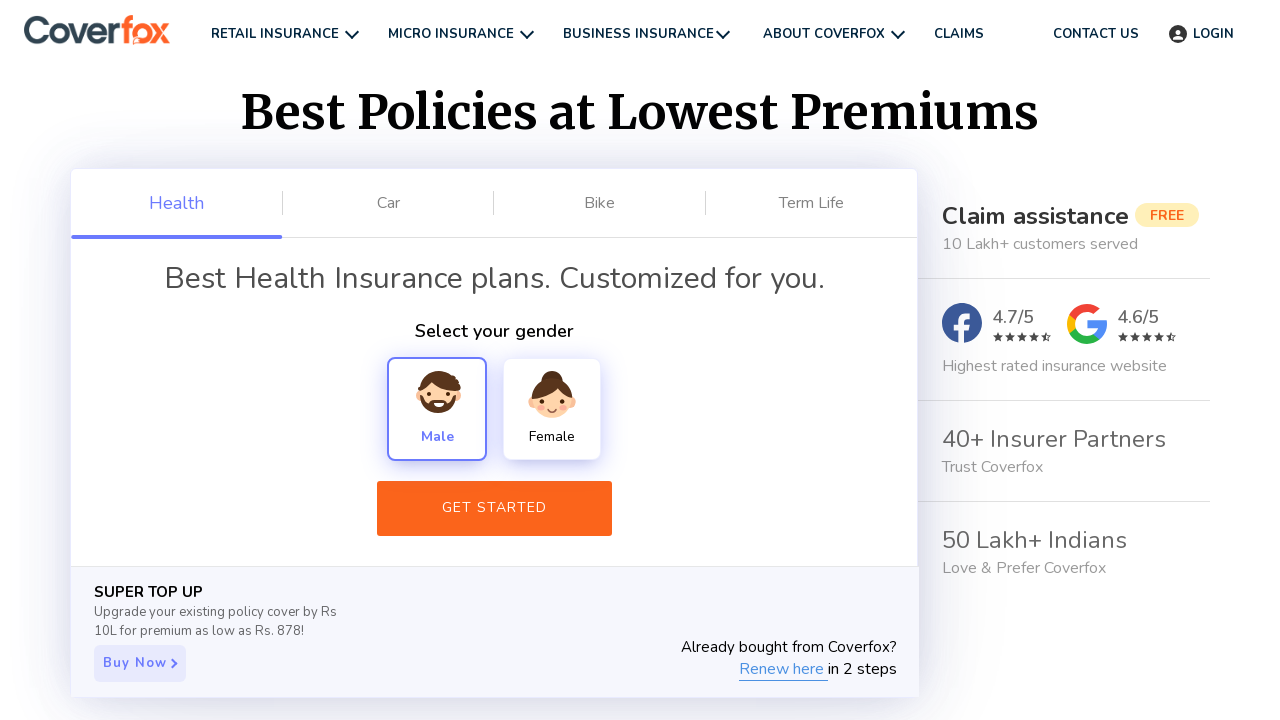

Clicked on the Male gender option to start insurance quote process at (437, 409) on xpath=//div[text()='Male']
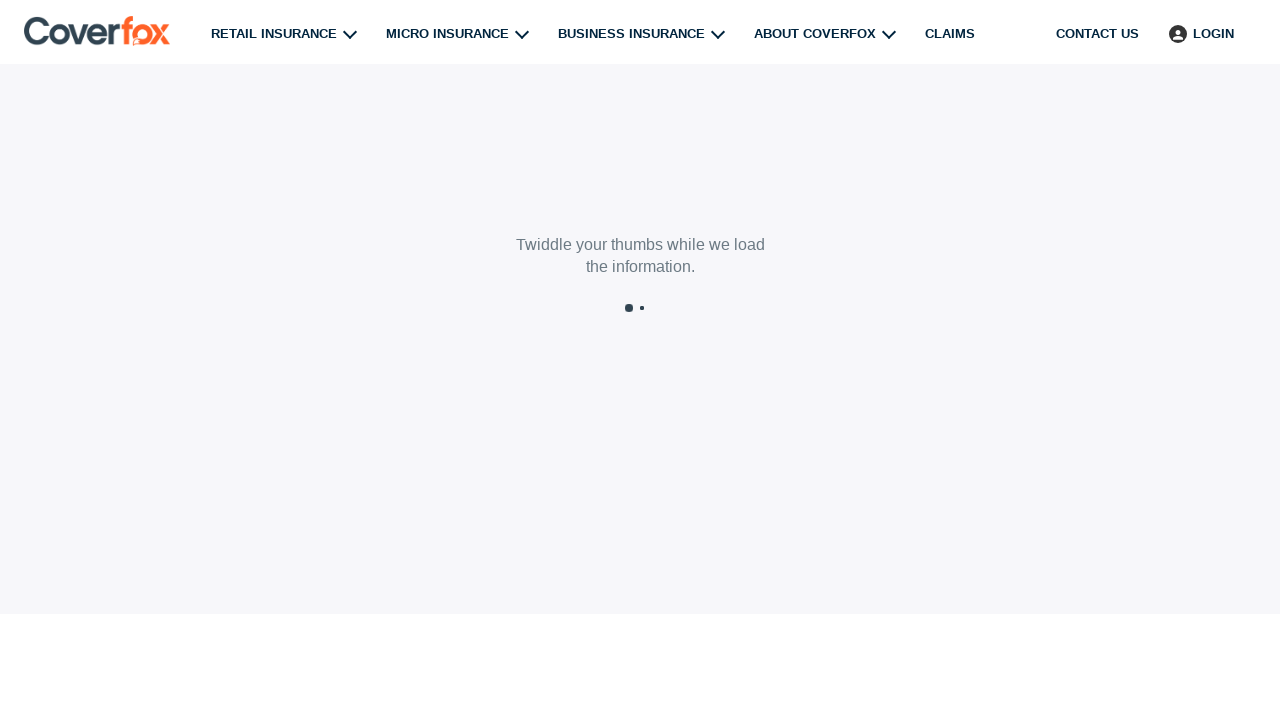

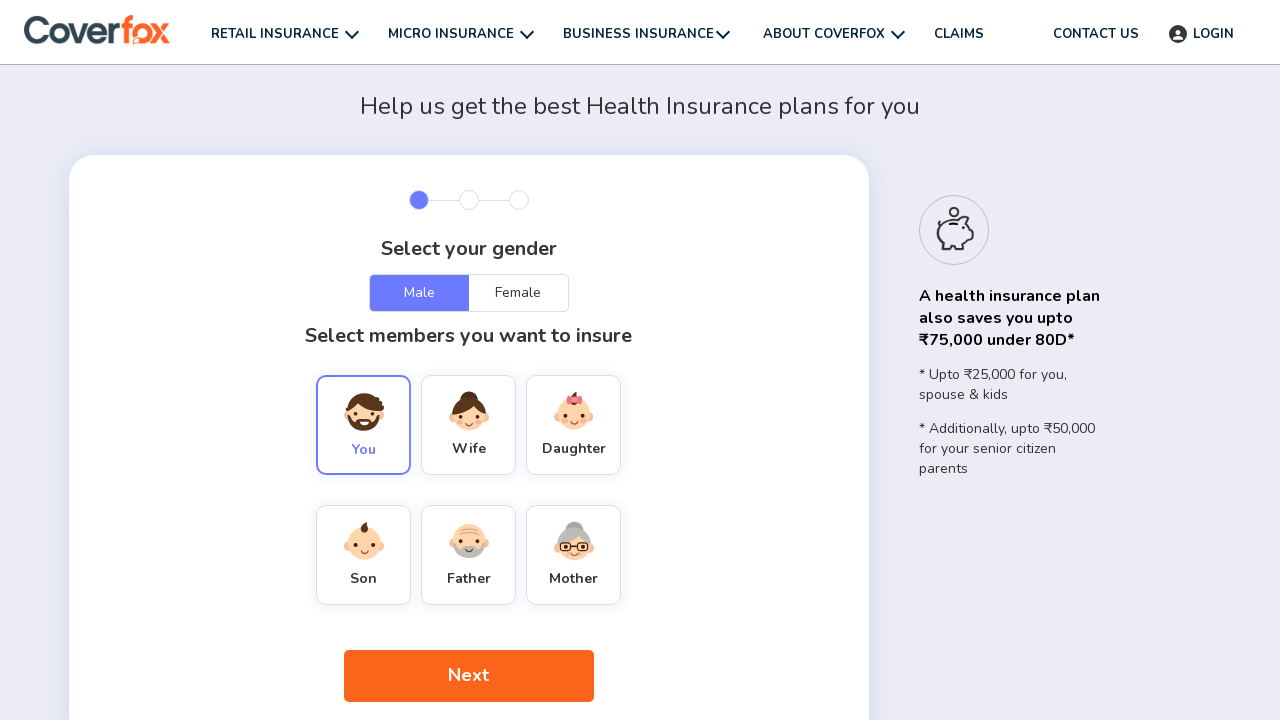